Tests assertions on a table element by verifying text content, then interacts with a name input field by typing and clearing values

Starting URL: https://testautomationpractice.blogspot.com/

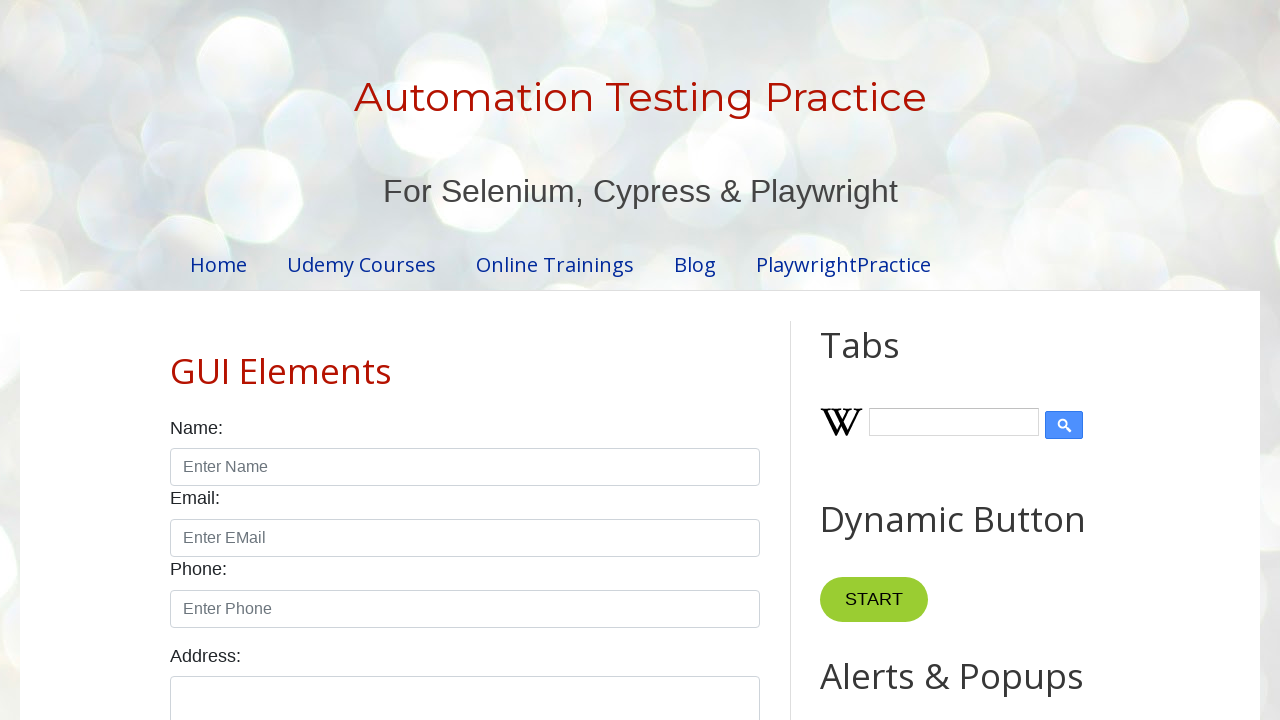

Verified table cell contains 'Amit'
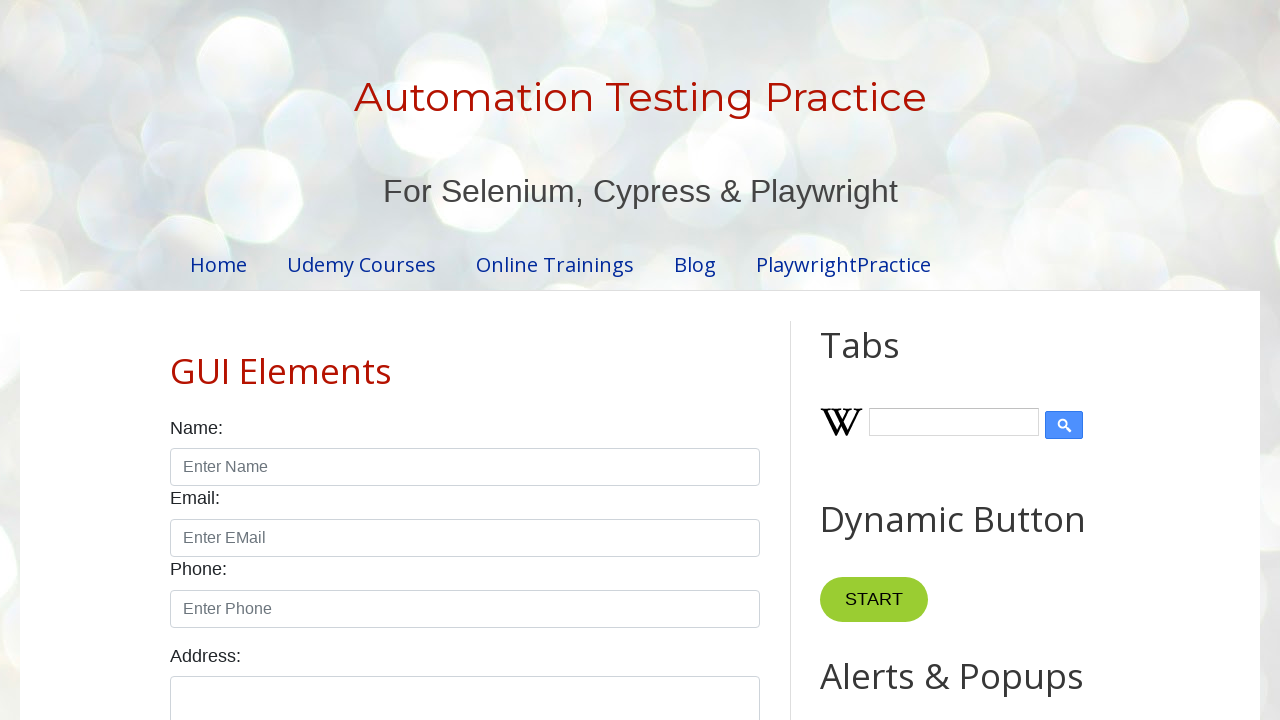

Filled name input field with 'MyName' on #name
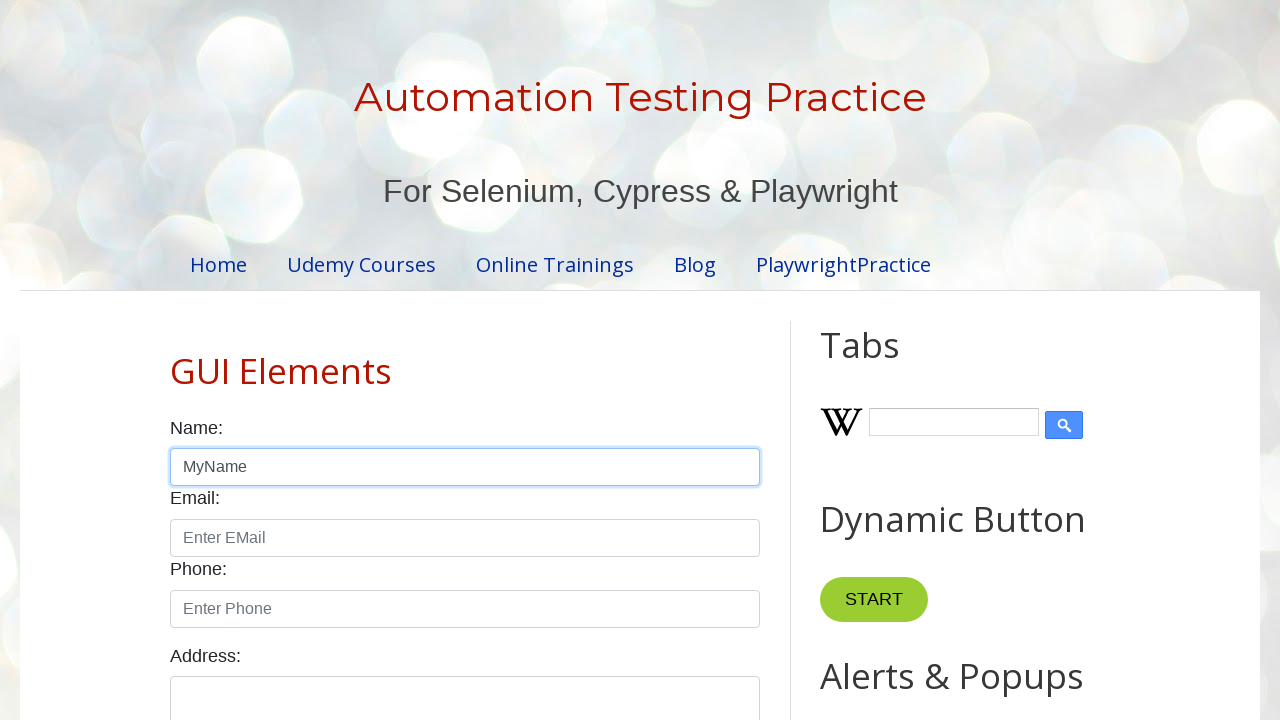

Cleared name input field on #name
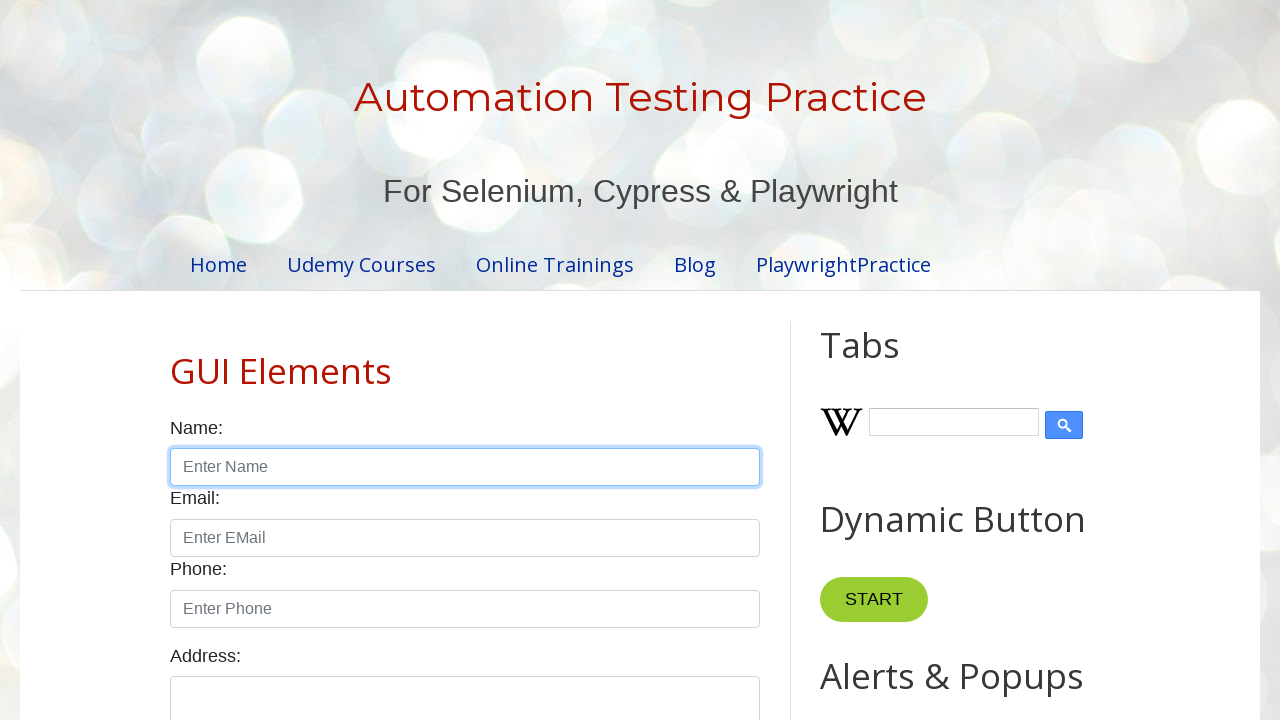

Filled name input field with 'MyAnotherName' on #name
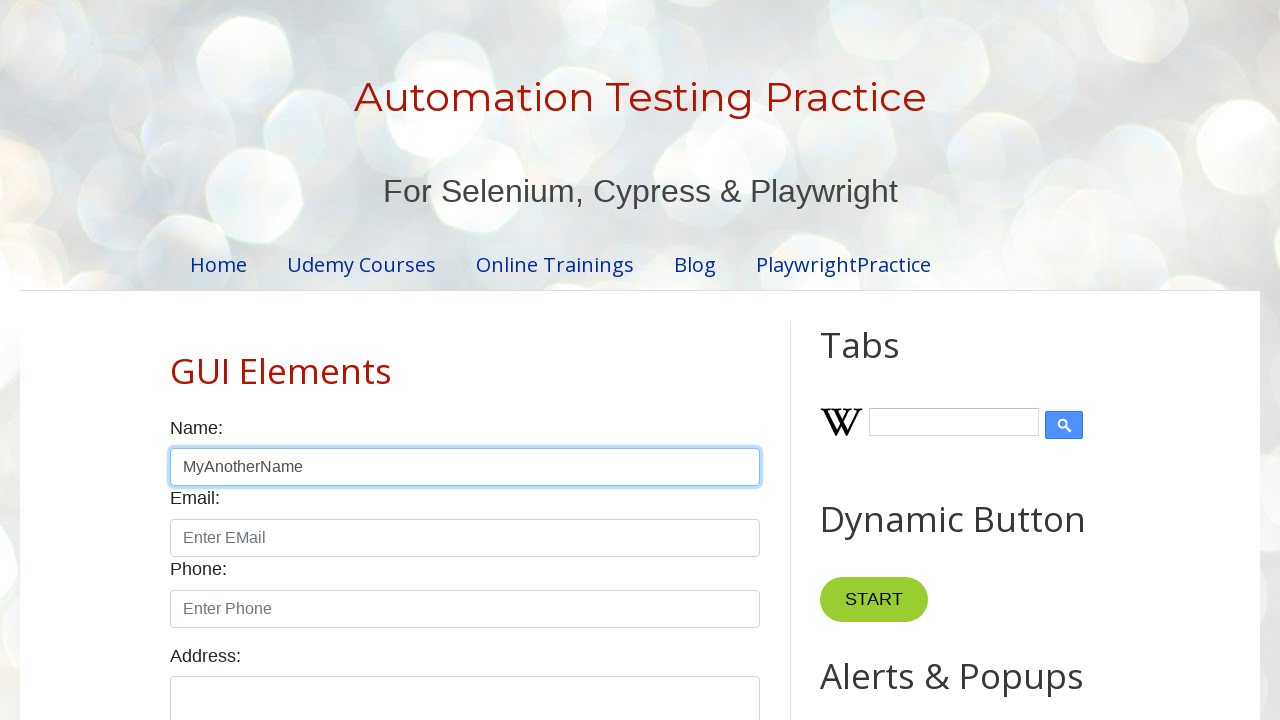

Verified table cell contains 'Learn'
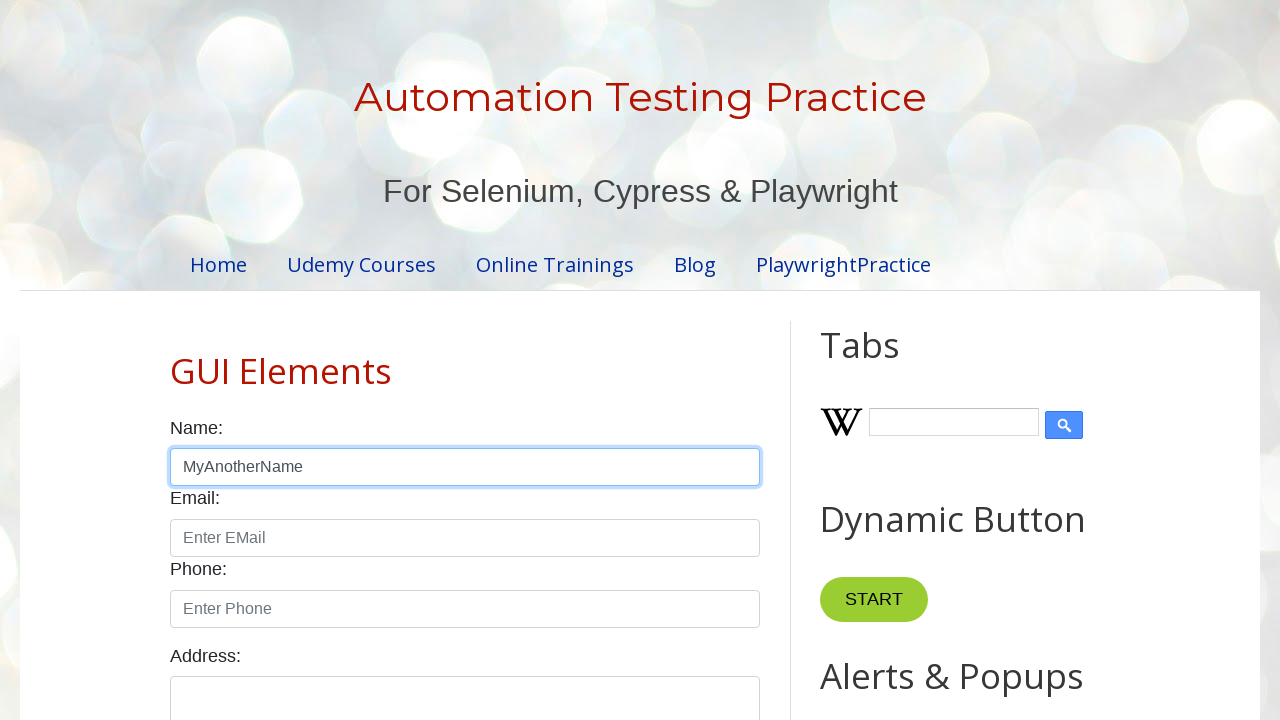

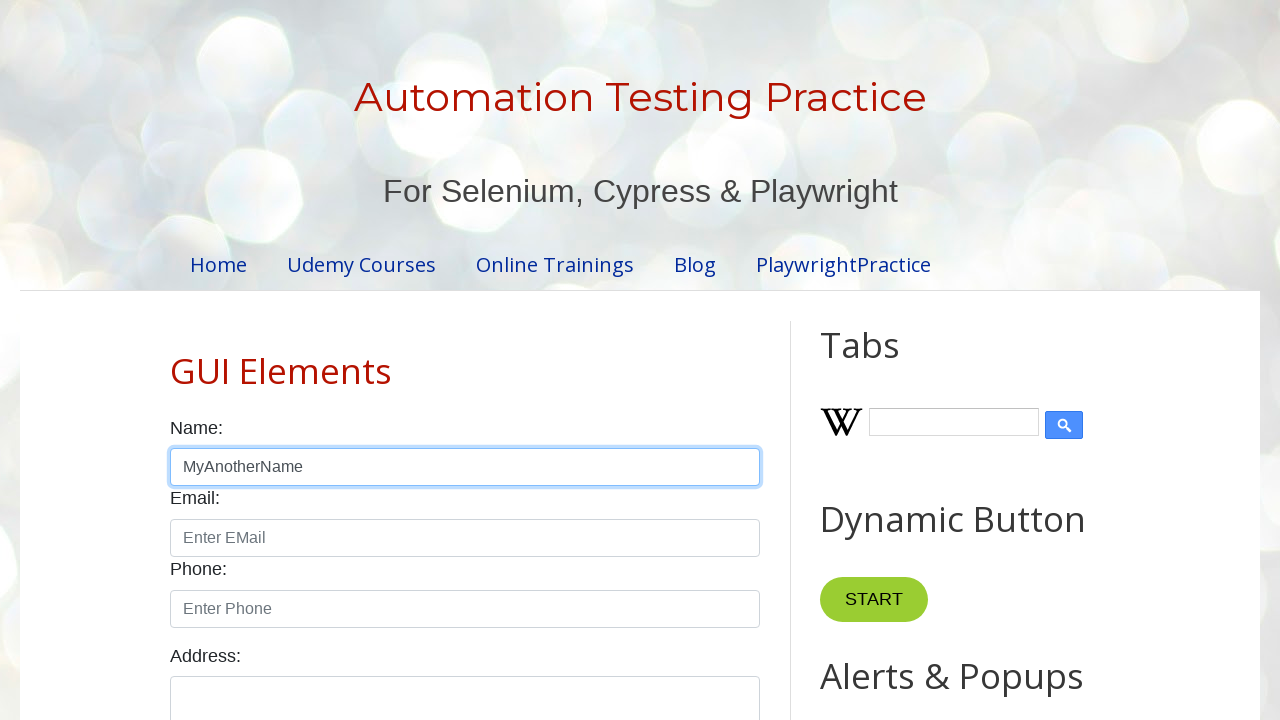